Tests marking all todo items as completed using the toggle-all checkbox.

Starting URL: https://demo.playwright.dev/todomvc

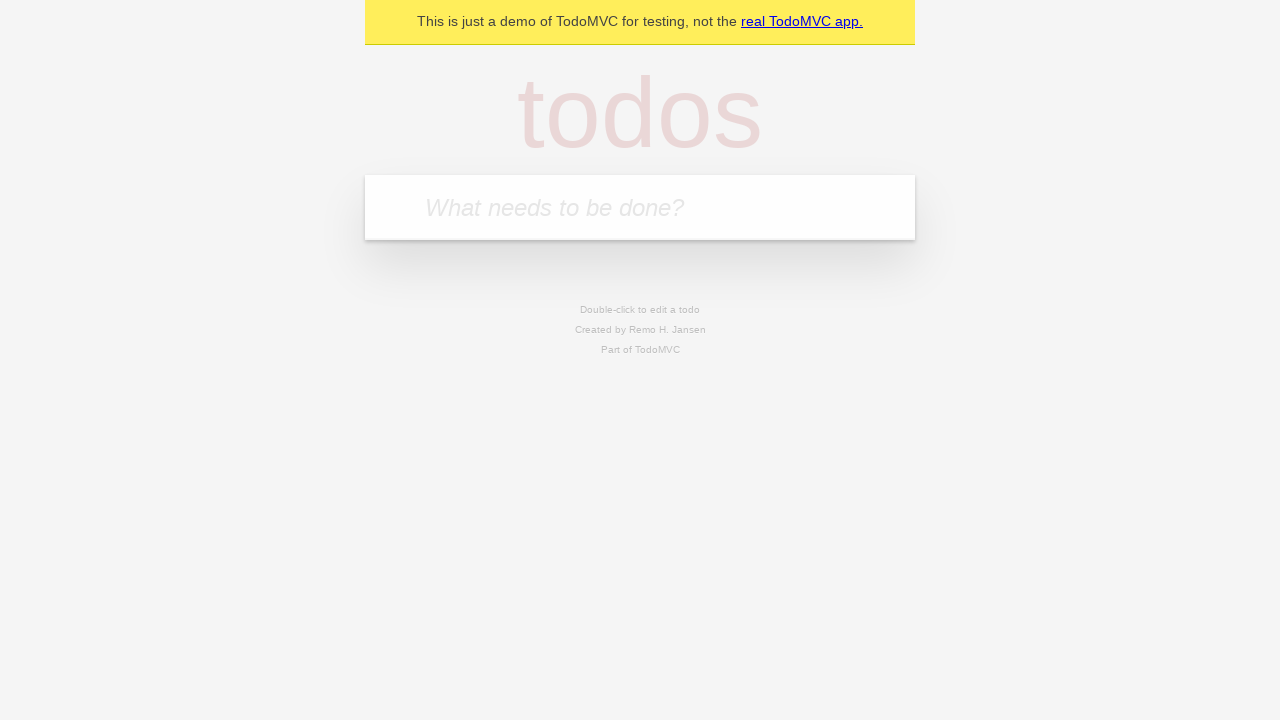

Filled new todo input with 'buy some cheese' on .new-todo
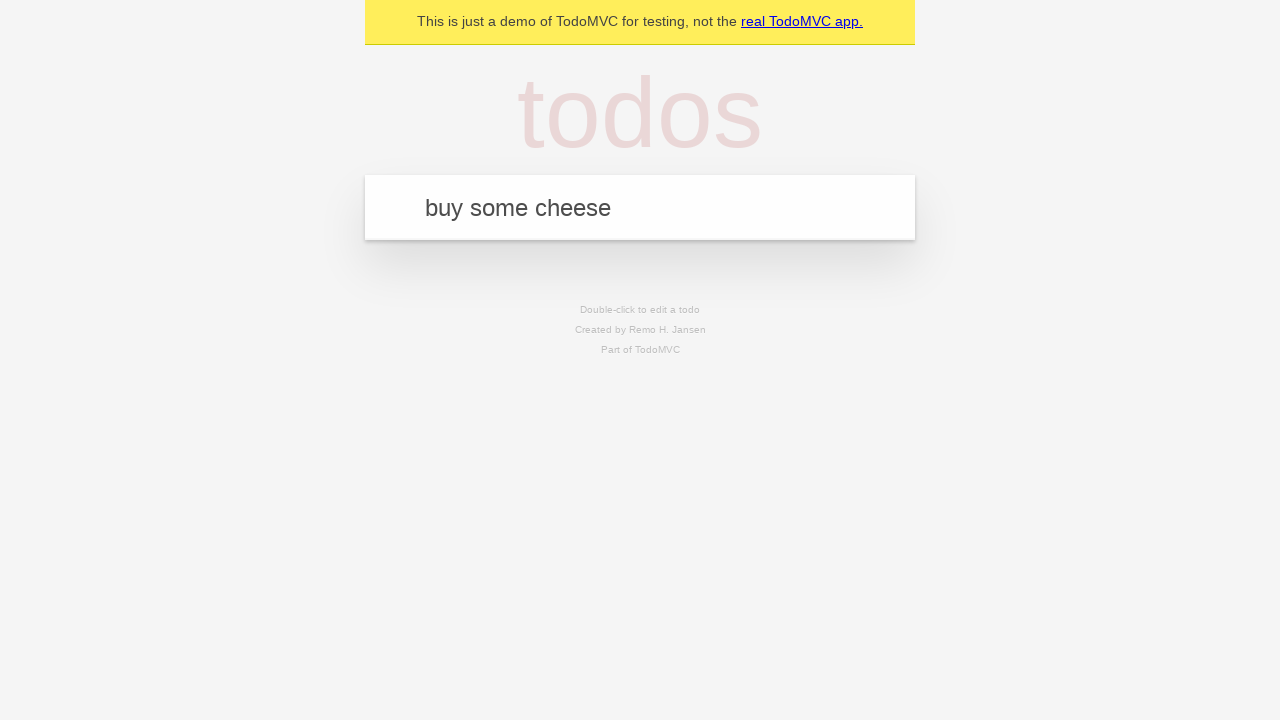

Pressed Enter to create first todo item on .new-todo
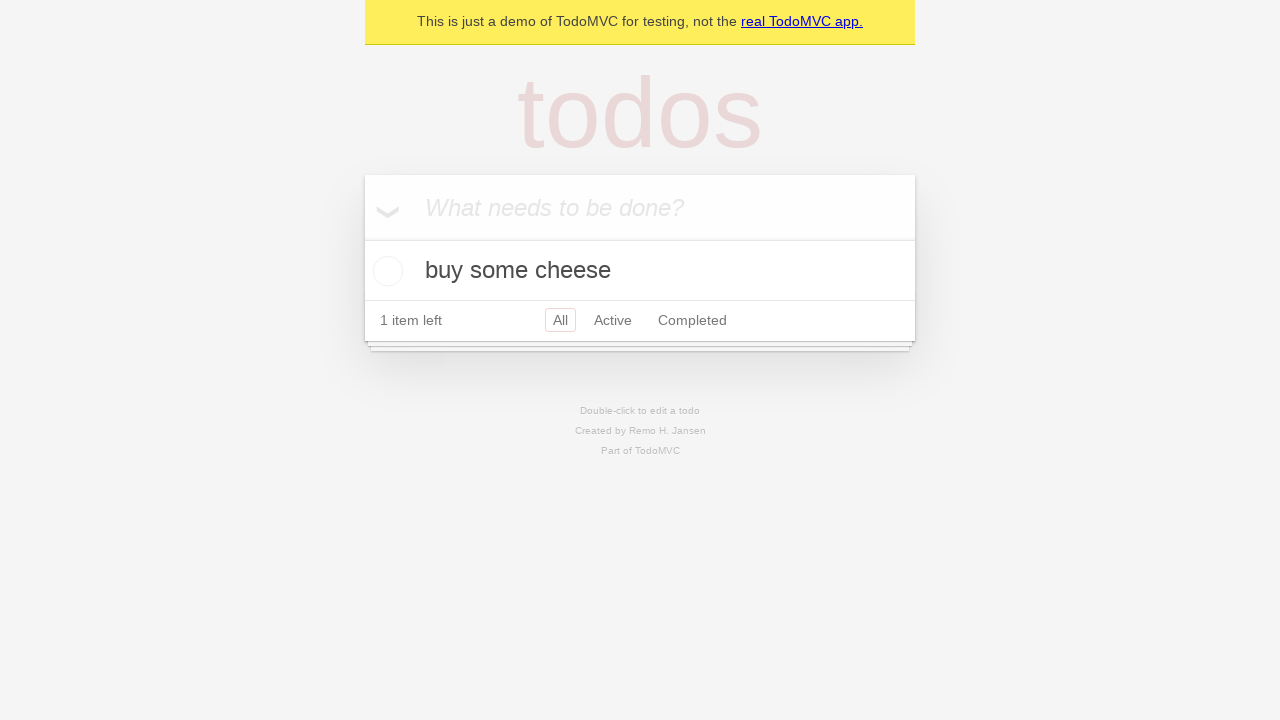

Filled new todo input with 'feed the cat' on .new-todo
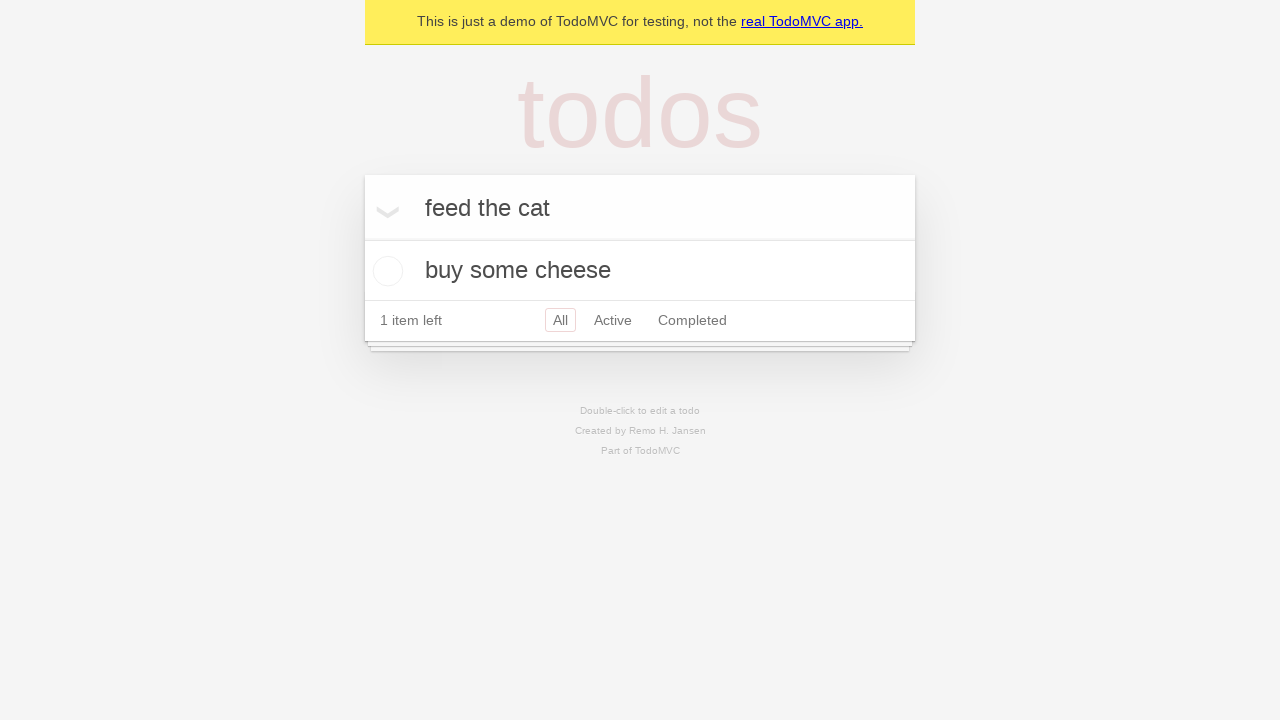

Pressed Enter to create second todo item on .new-todo
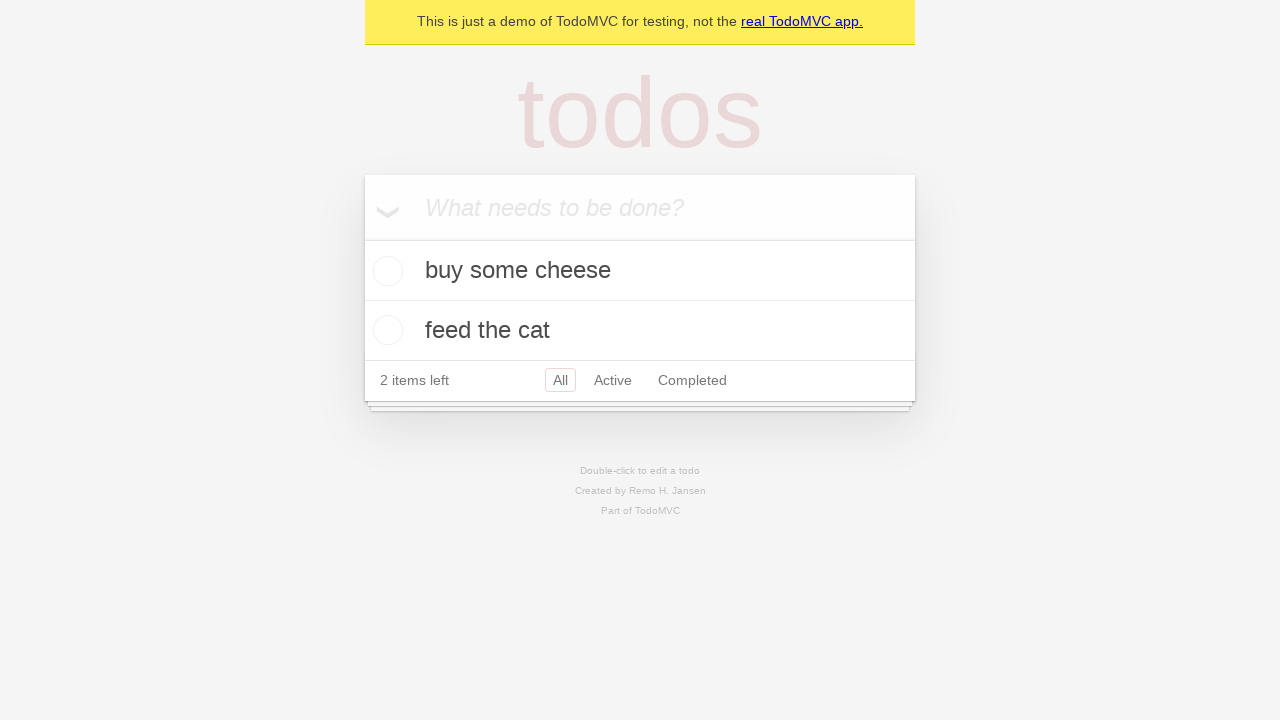

Filled new todo input with 'book a doctors appointment' on .new-todo
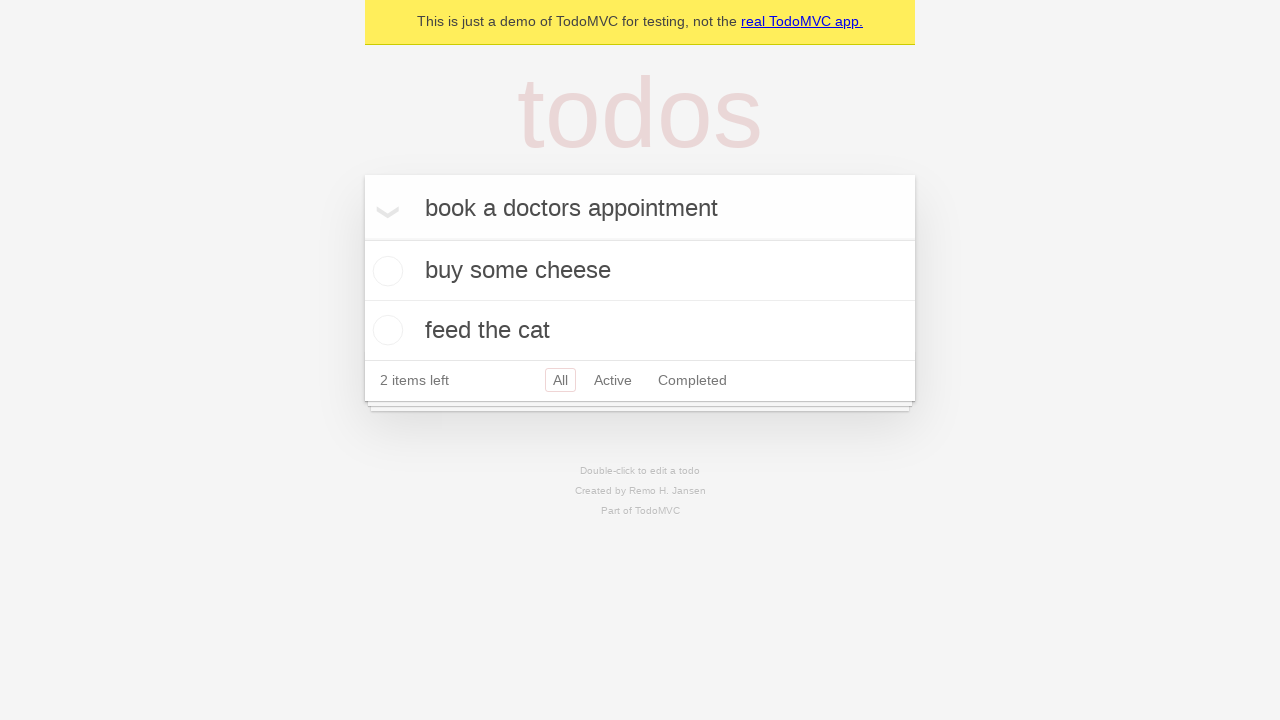

Pressed Enter to create third todo item on .new-todo
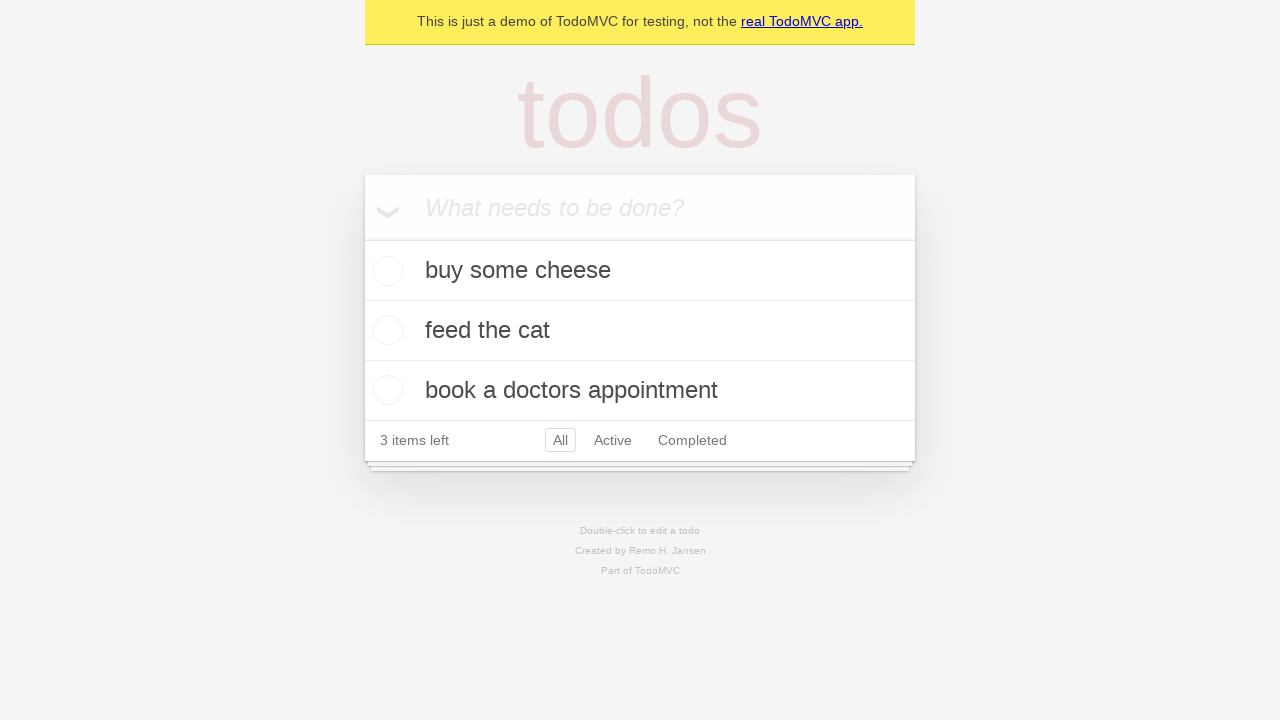

Waited for all three todo items to appear in the list
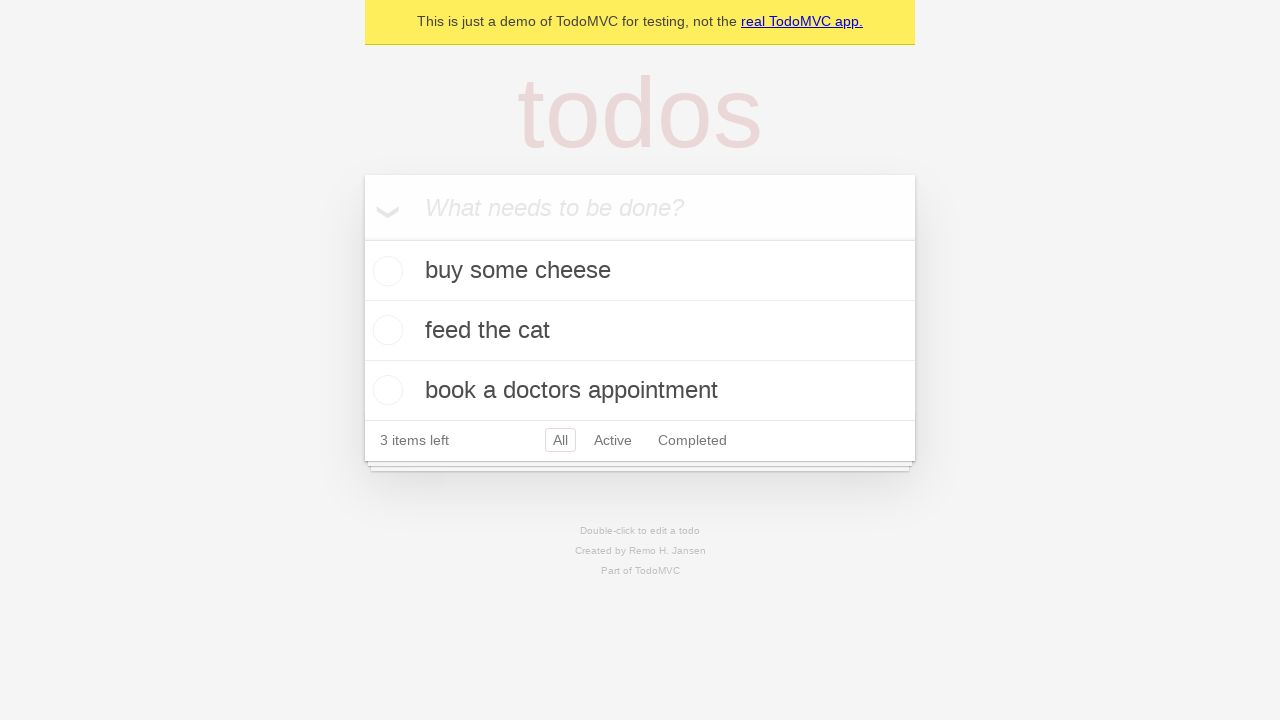

Clicked toggle-all checkbox to mark all items as completed at (362, 238) on .toggle-all
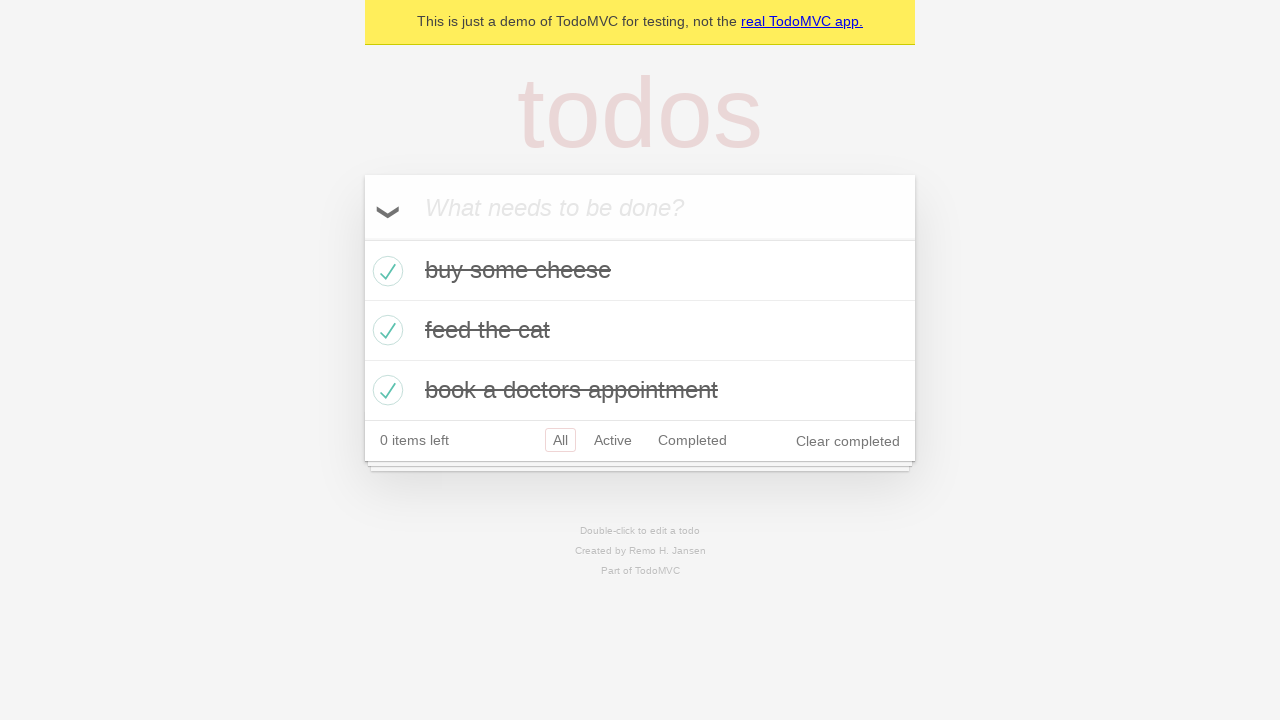

Waited for todo items to show completed state
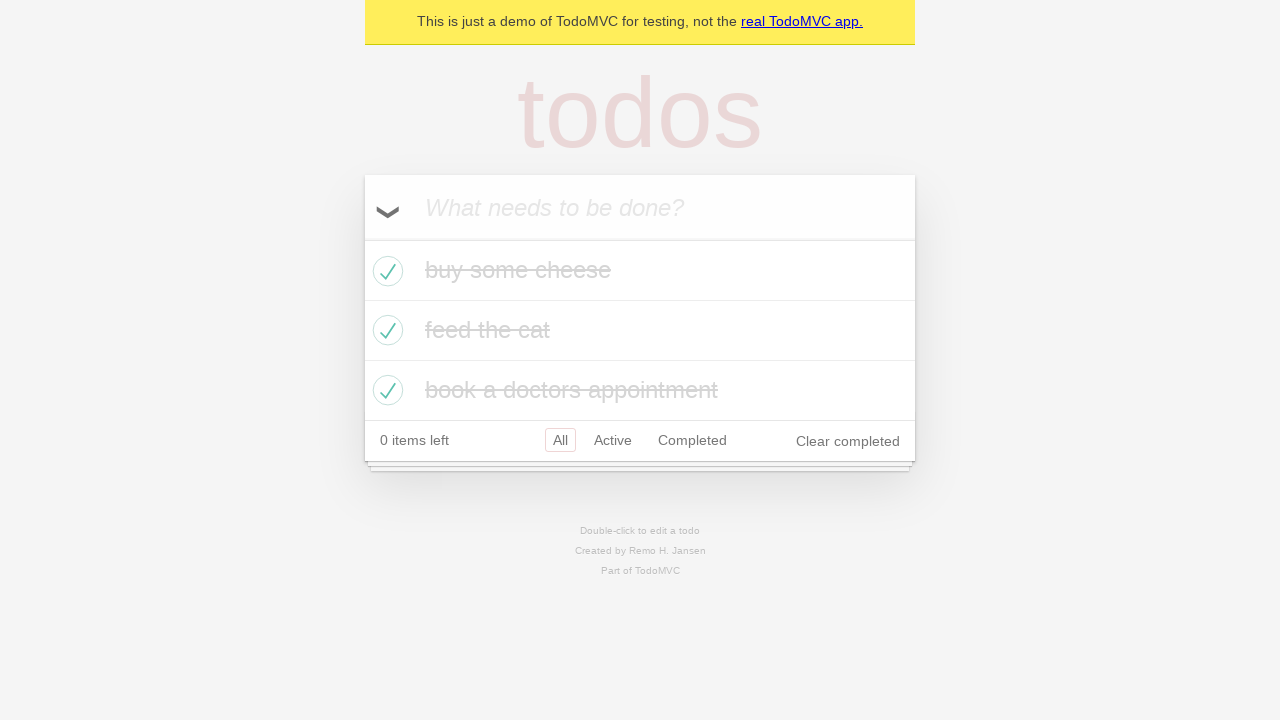

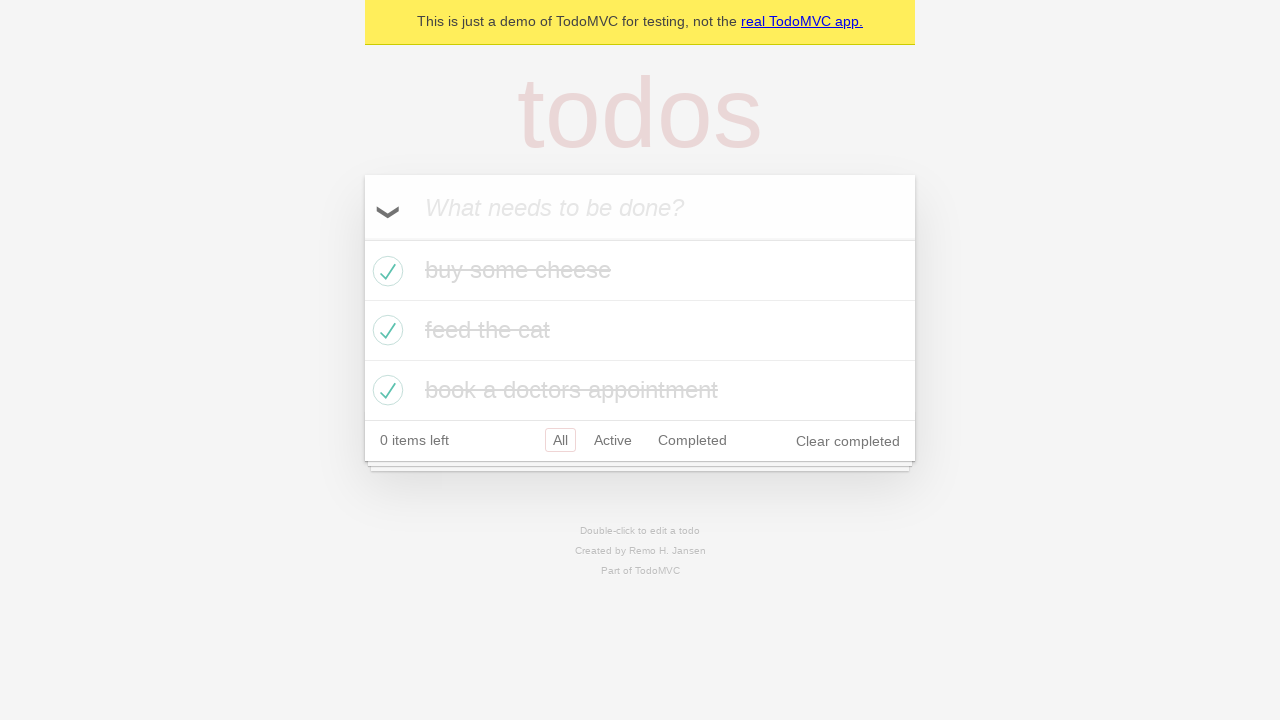